Navigates to the GUVI website homepage and verifies the page loads by checking the title

Starting URL: https://www.guvi.in/

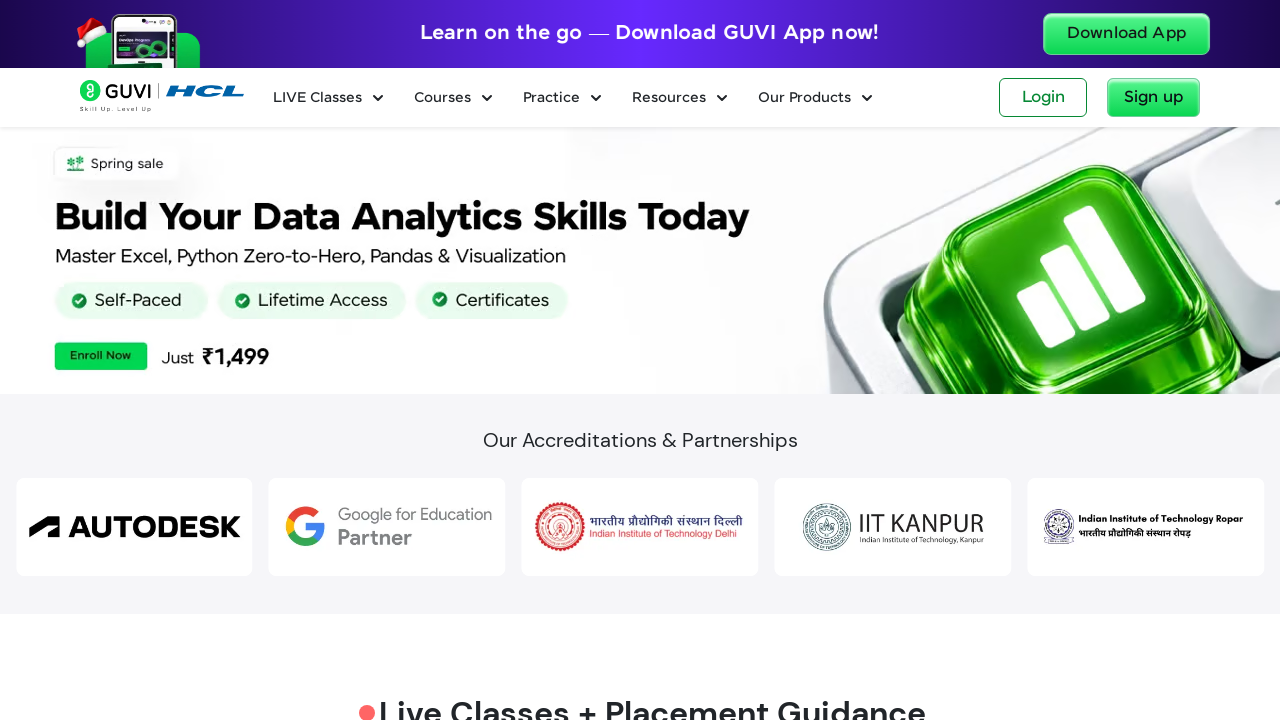

Waited for page DOM content to load
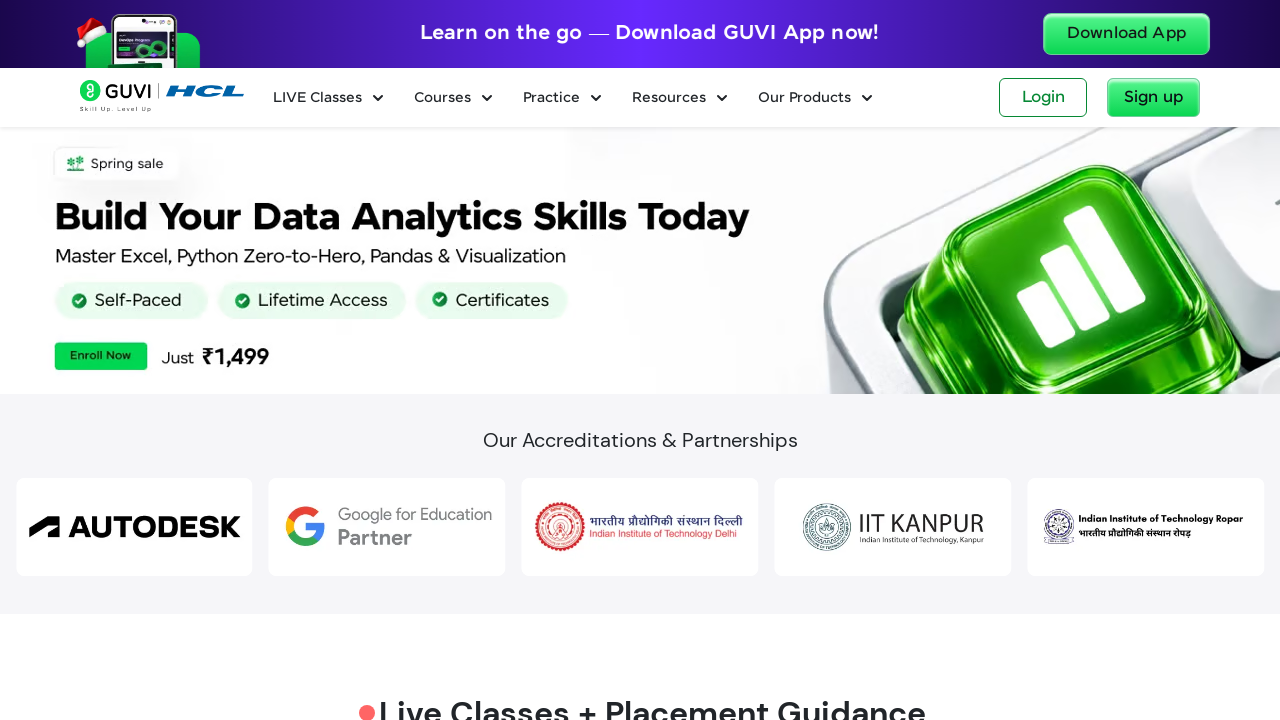

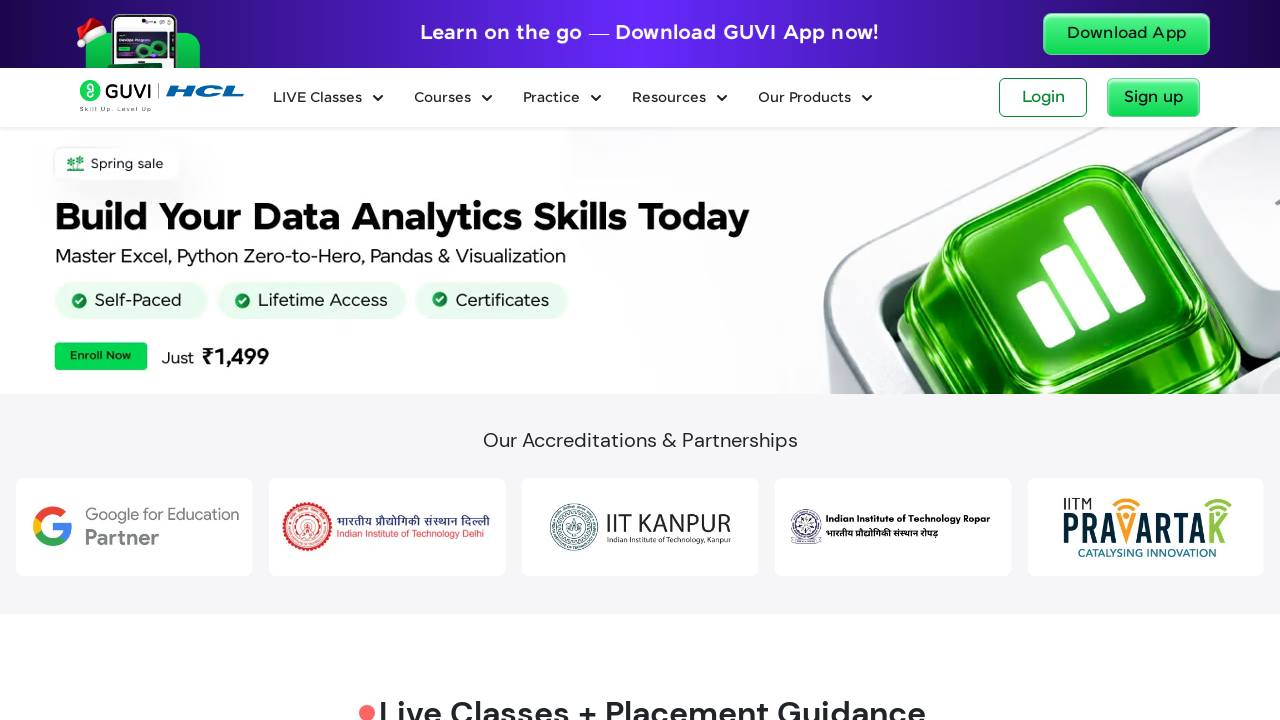